Tests the Loop Camp practice page by verifying logo images, header texts, footer text, and then clicking a random link from the list of practice examples.

Starting URL: https://loopcamp.vercel.app/index.html

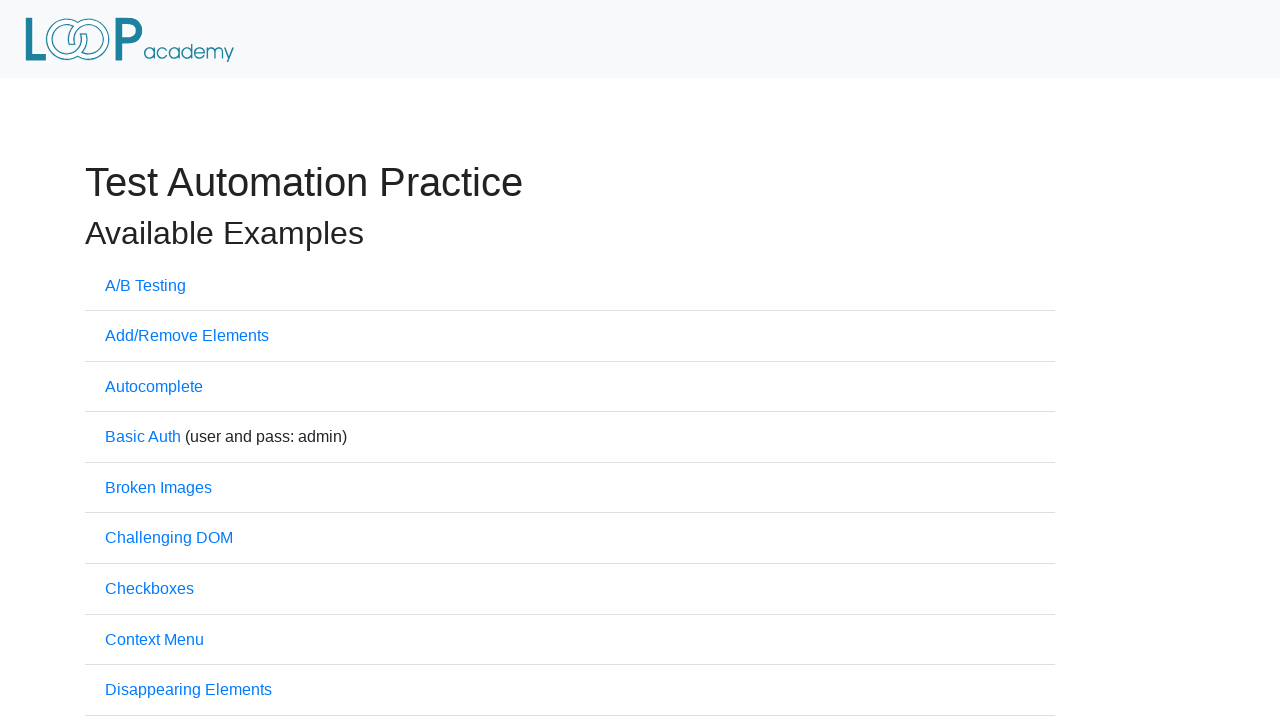

Verified Loop Camp logo image is visible
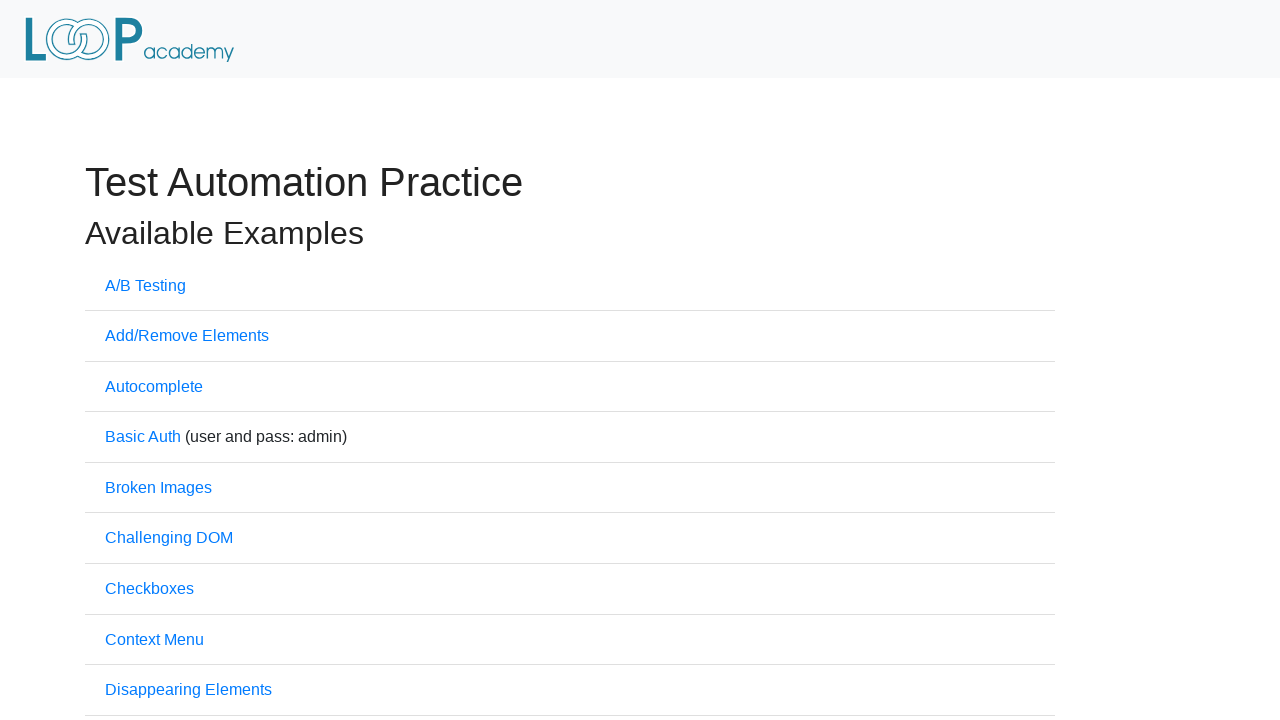

Verified Academy logo text image is visible
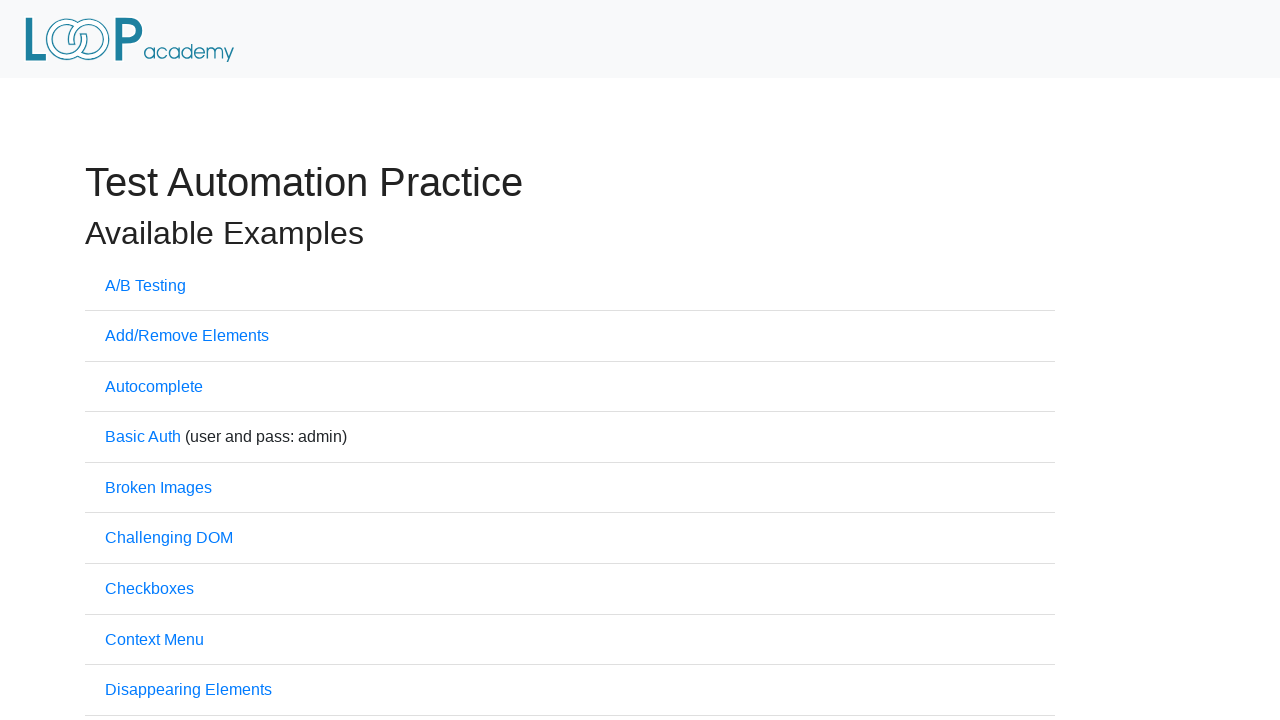

Verified test automation header text is visible
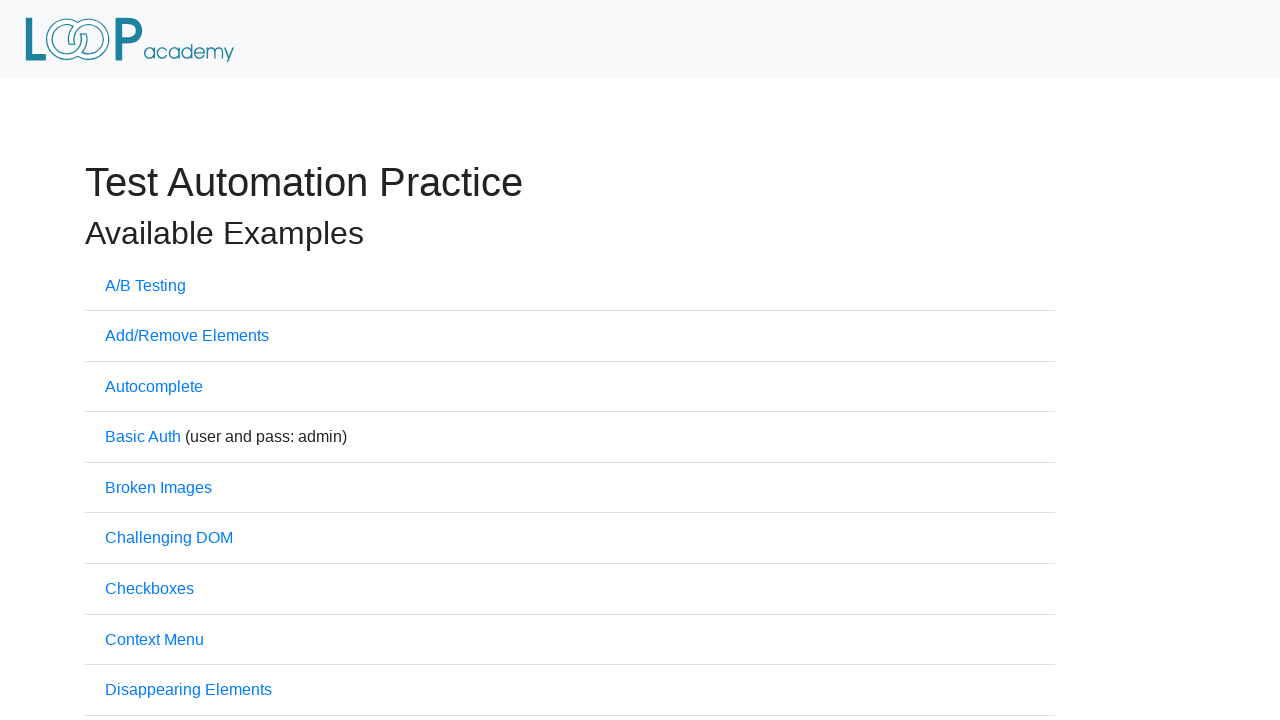

Verified available examples header text is visible
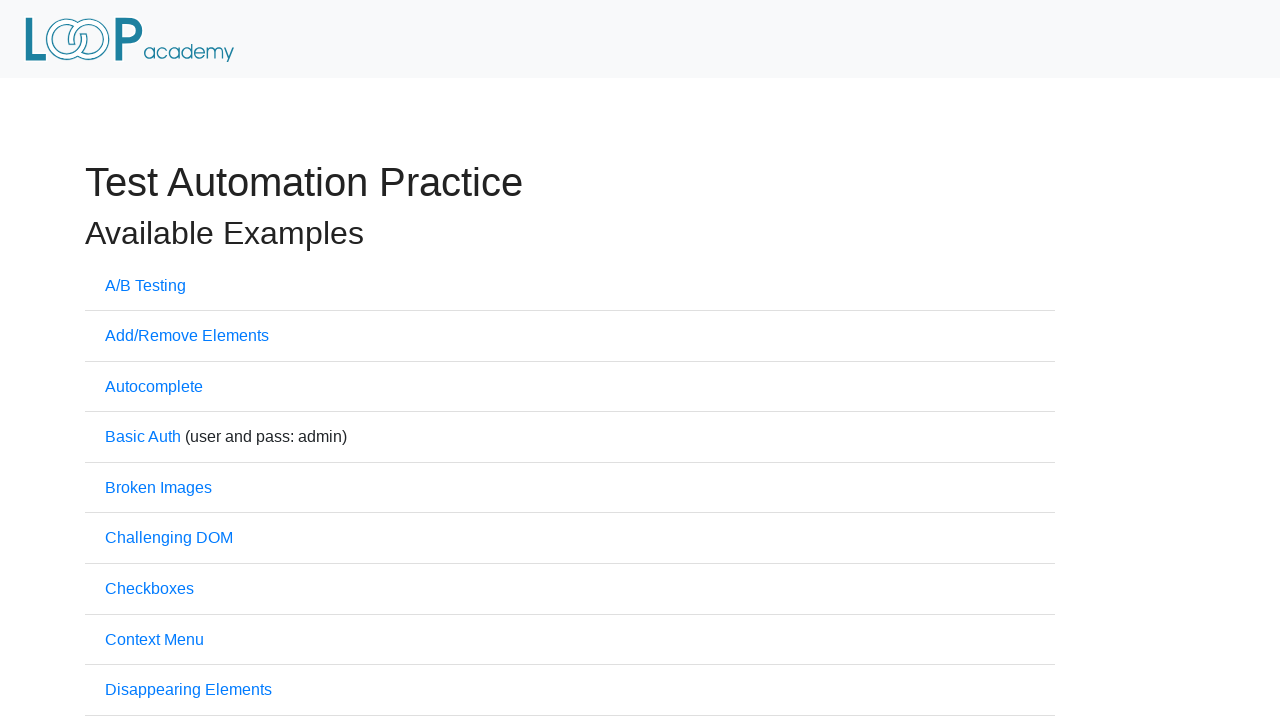

Verified footer text is visible
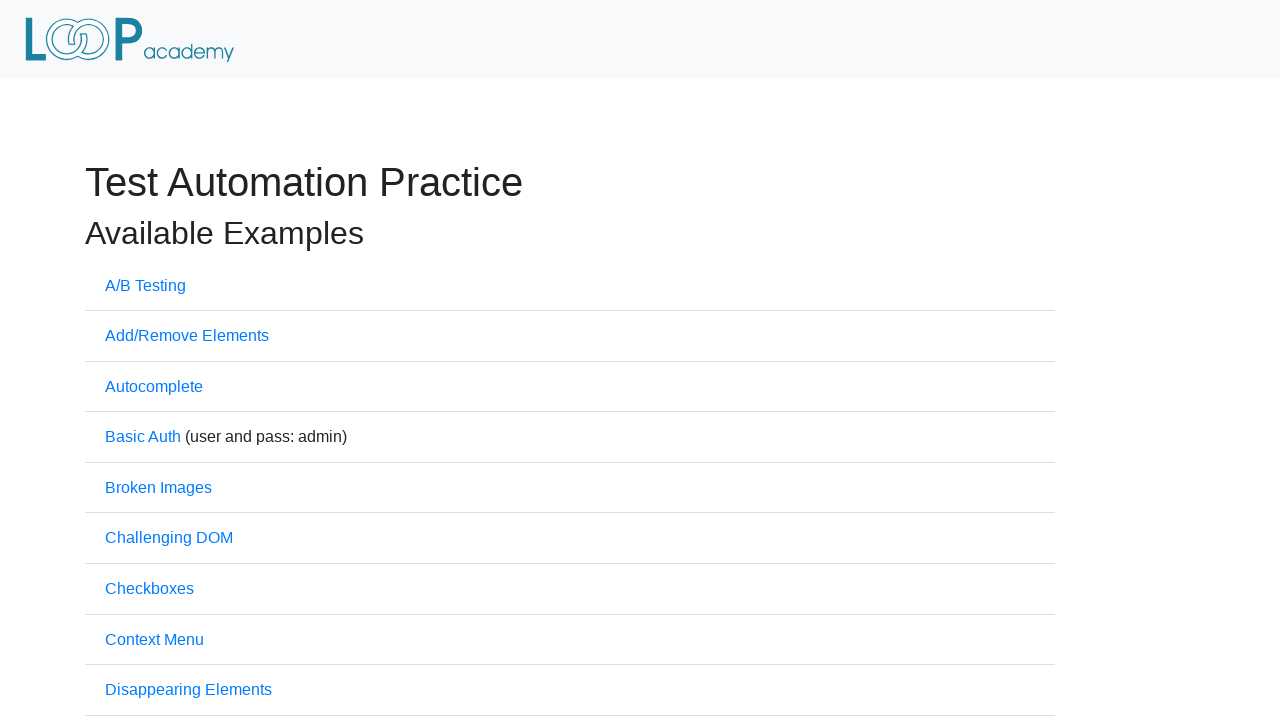

Practice examples list loaded
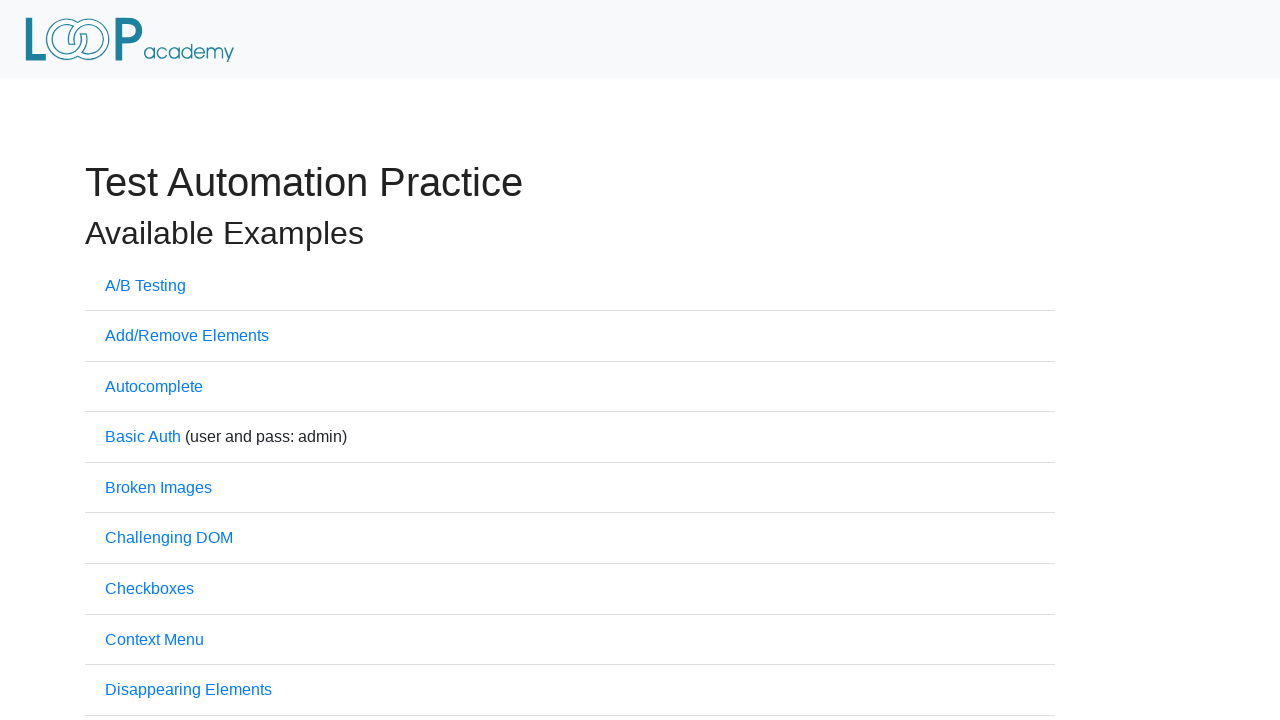

Found 50 practice example links in the list
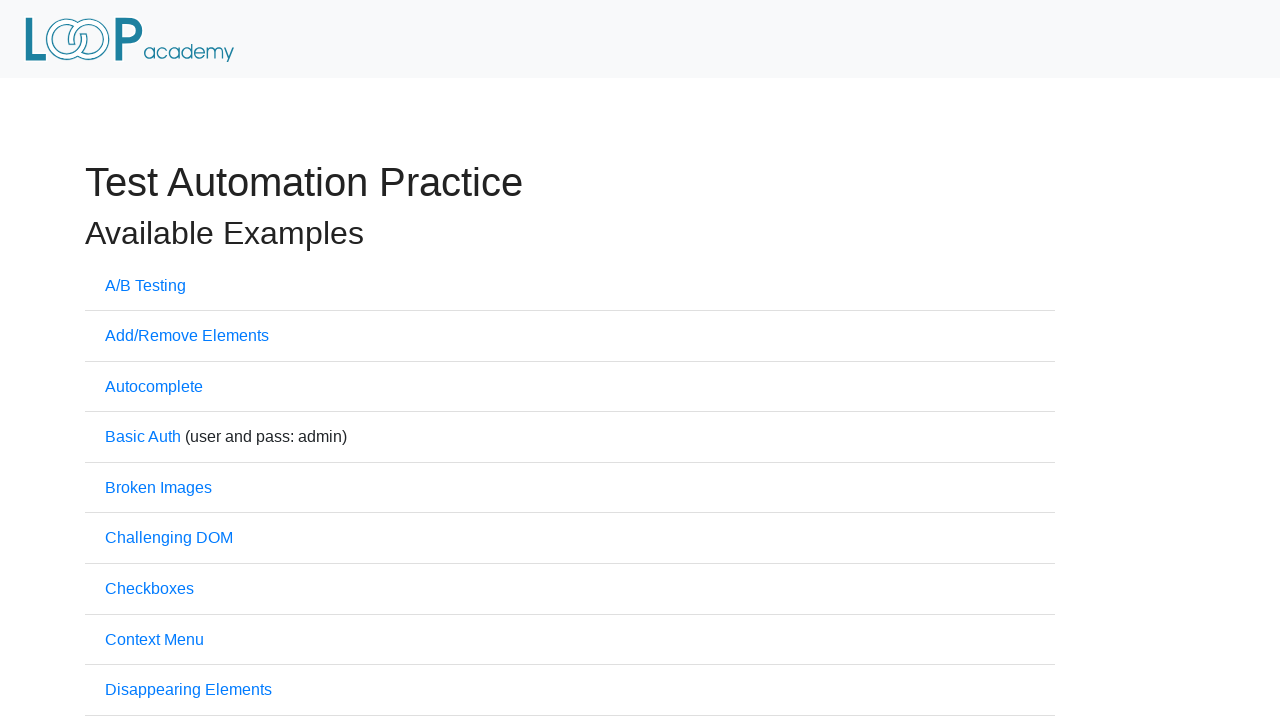

Clicked random practice example link at index 49 at (147, 439) on li.list-group-item > a >> nth=49
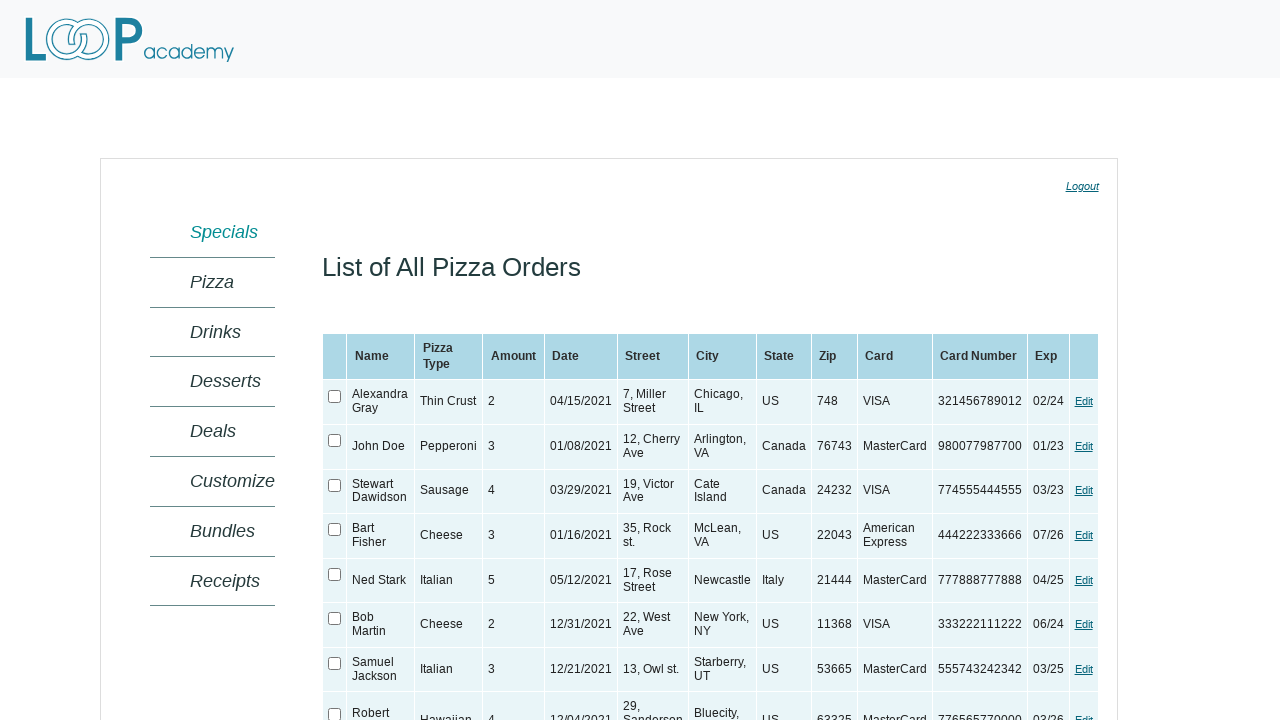

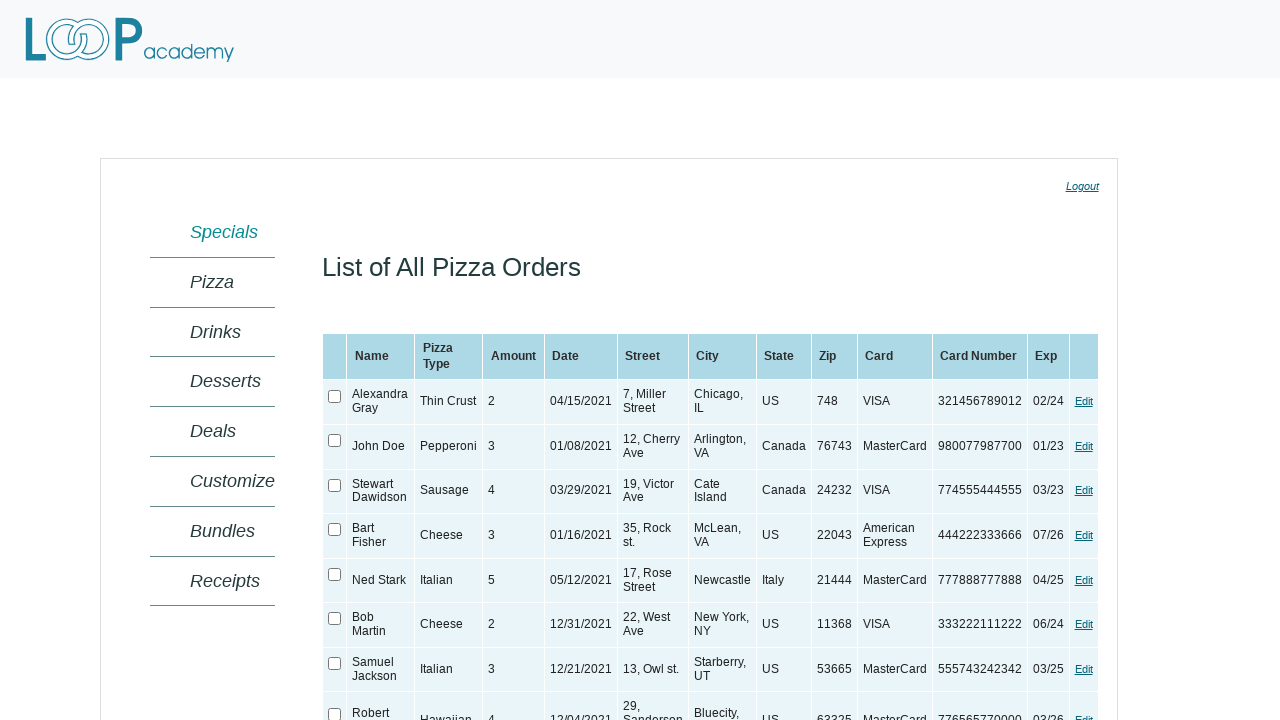